Tests JavaScript confirm alert box by clicking a button inside an iframe, dismissing the alert (clicking Cancel), and verifying the cancel message is displayed.

Starting URL: https://www.w3schools.com/js/tryit.asp?filename=tryjs_confirm

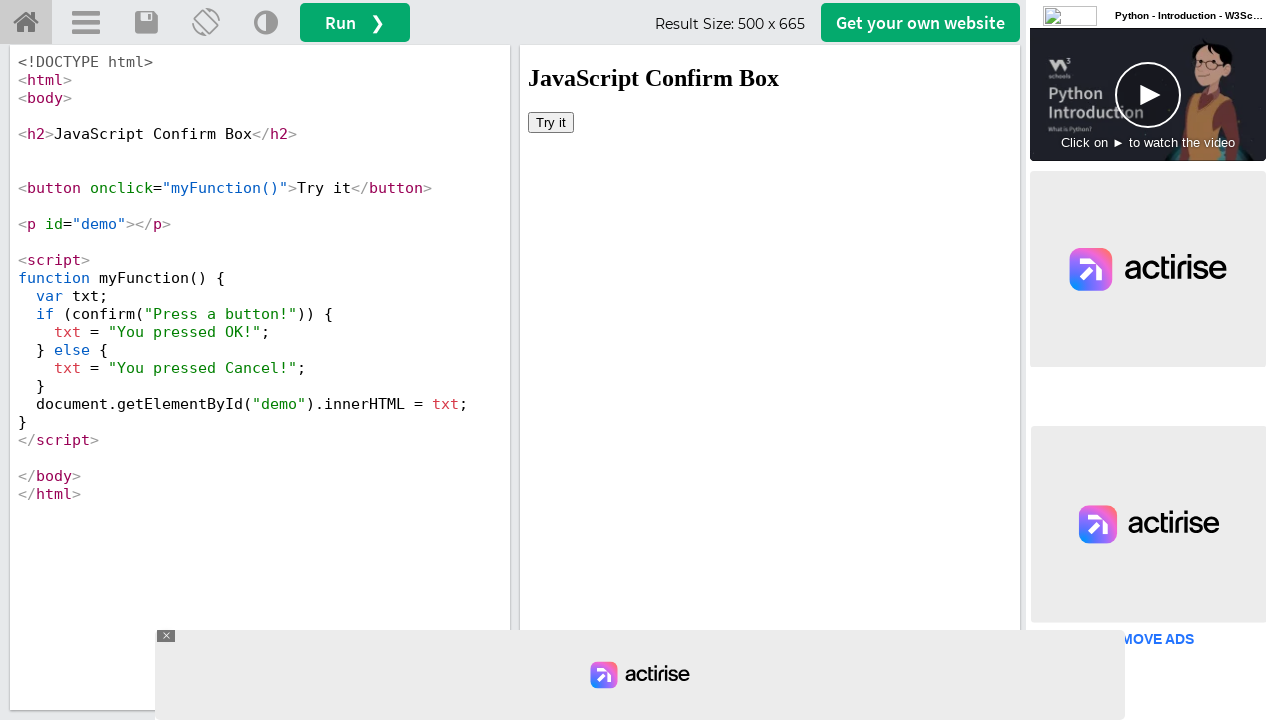

Located iframe with id 'iframeResult'
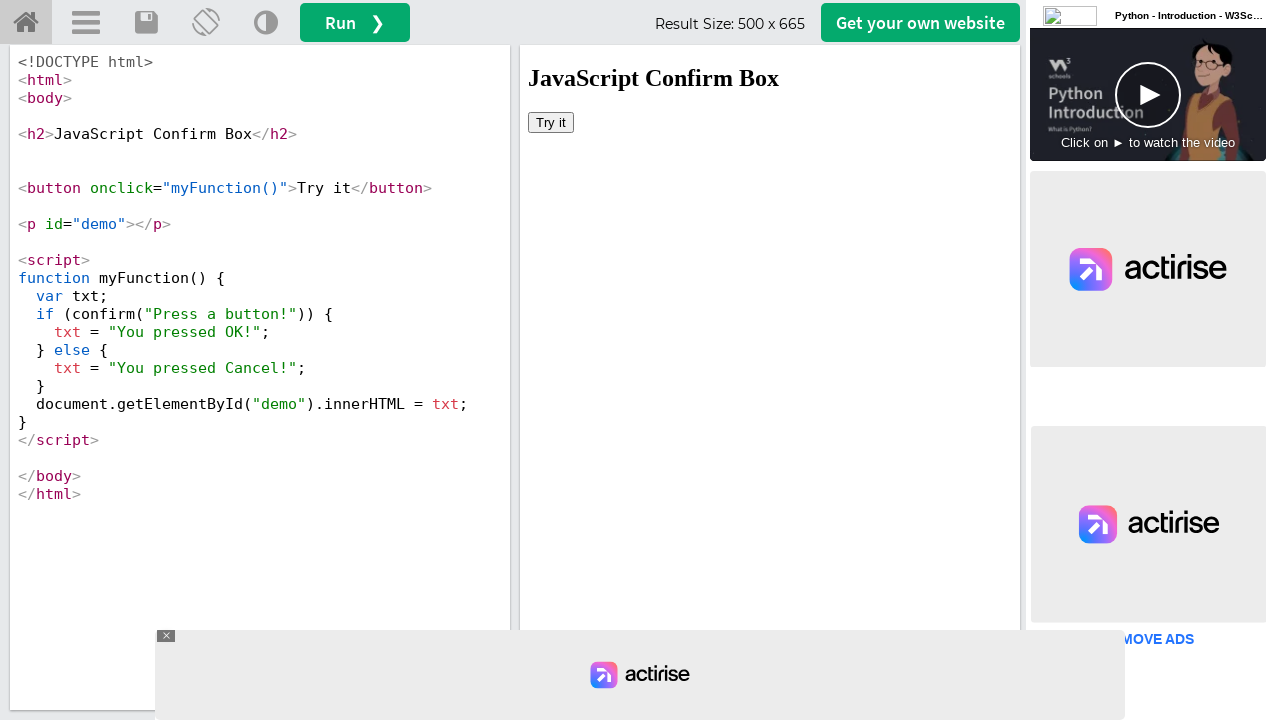

Set up dialog handler to dismiss confirm alert
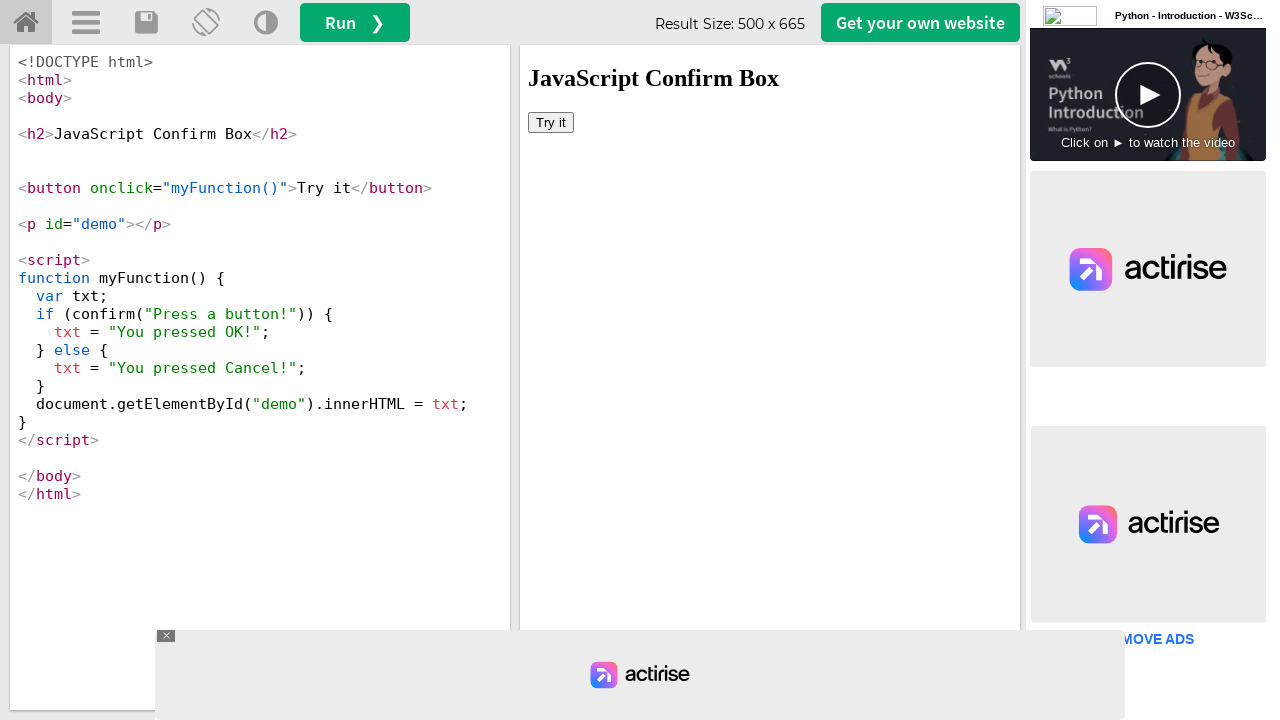

Clicked button inside iframe to trigger confirm alert at (551, 122) on #iframeResult >> internal:control=enter-frame >> xpath=//body/button
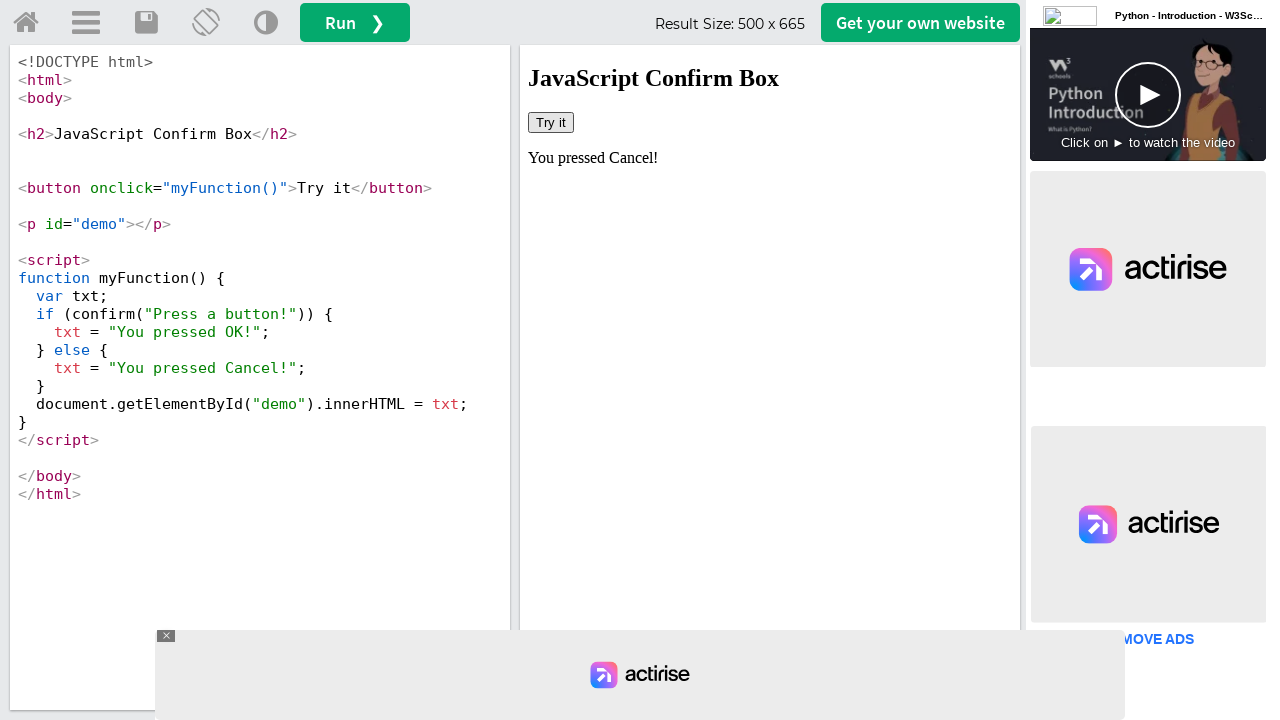

Waited for demo element to appear after dismissing alert
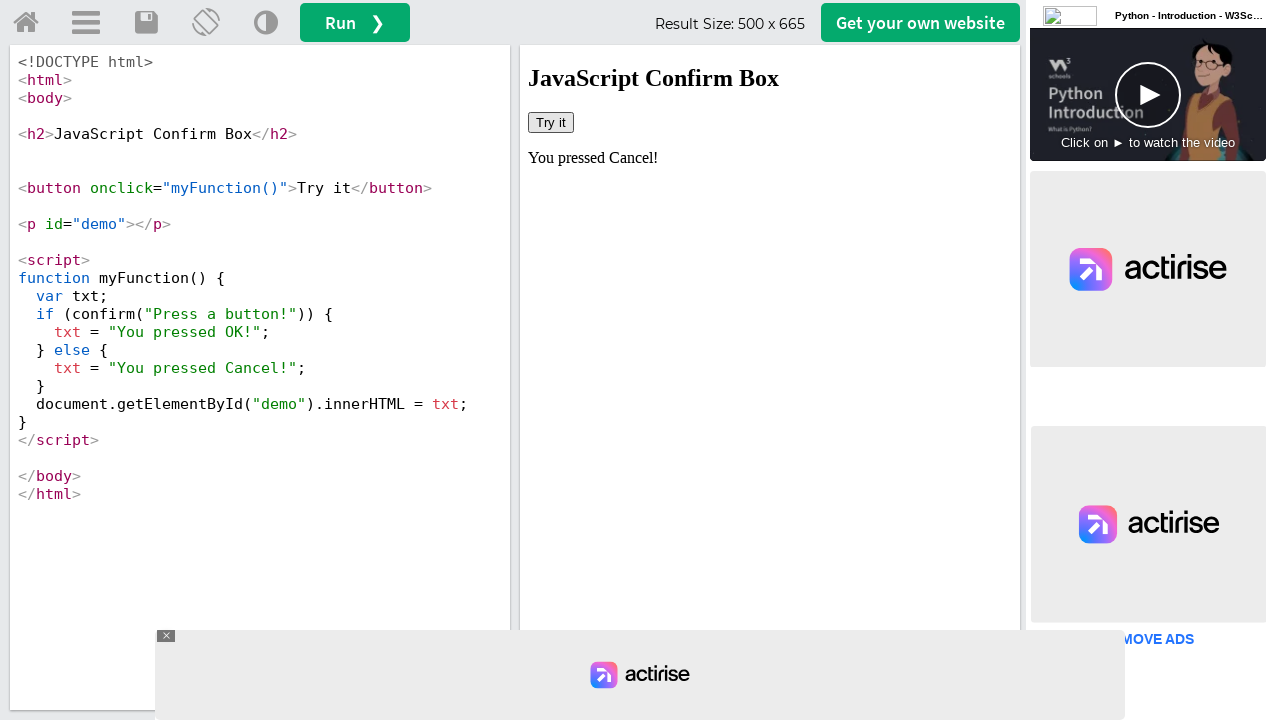

Verified 'You pressed Cancel!' message is displayed
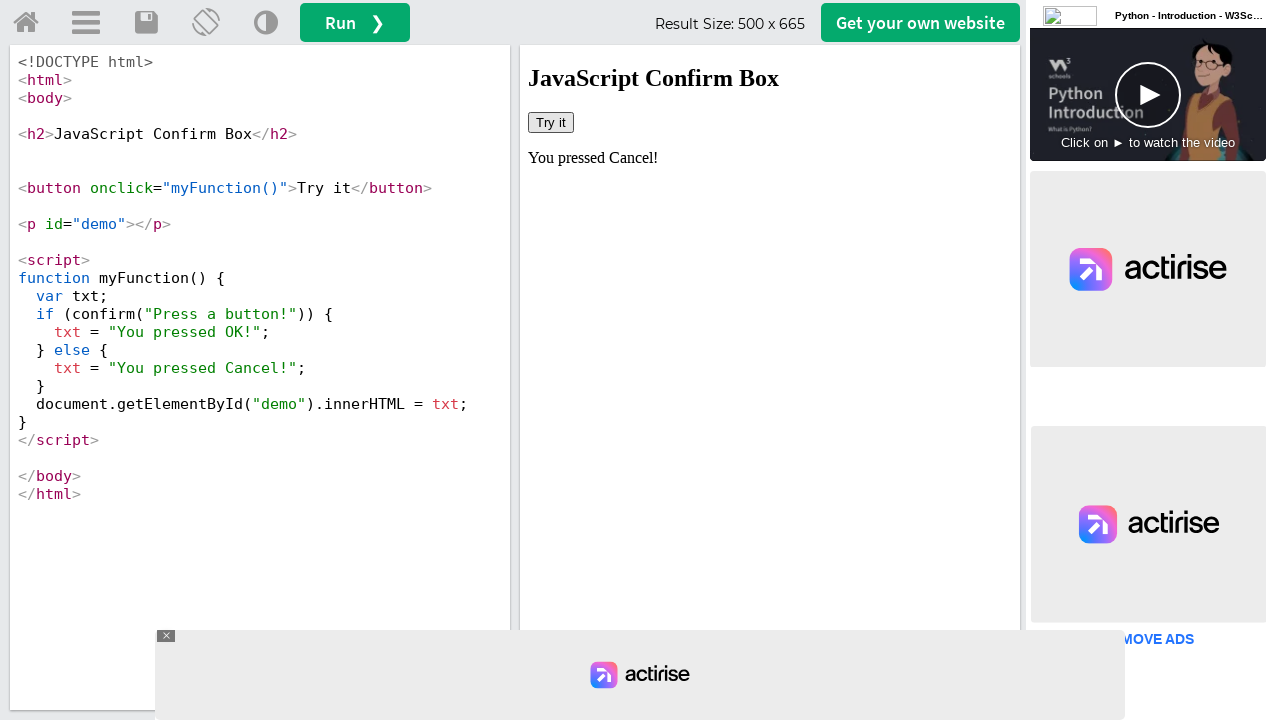

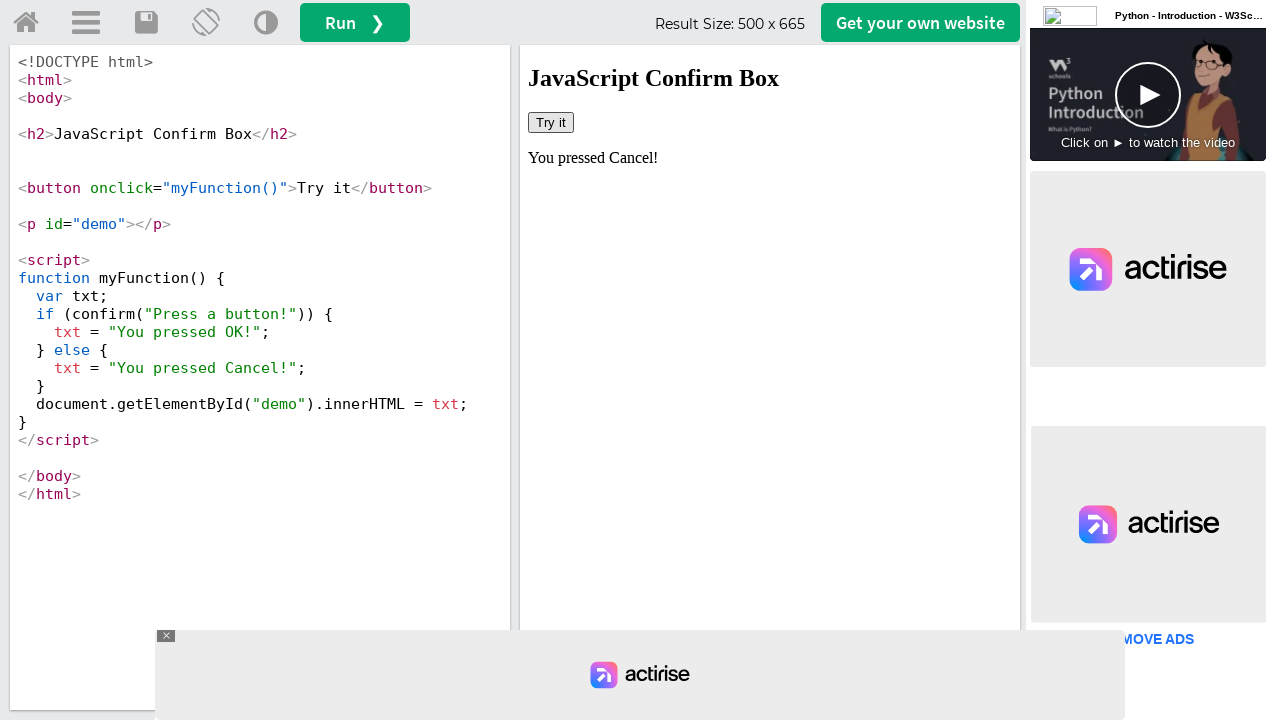